Tests that entered text is trimmed when saving edits

Starting URL: https://demo.playwright.dev/todomvc

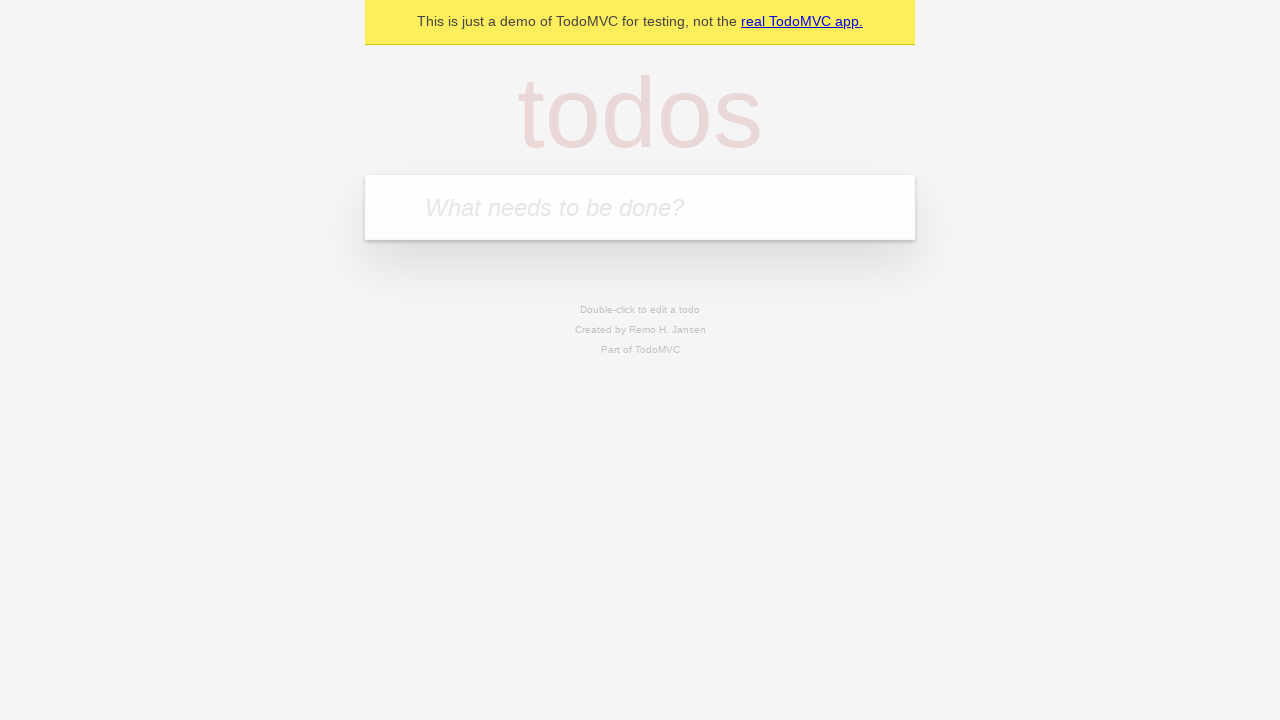

Filled todo input with 'buy some cheese' on internal:attr=[placeholder="What needs to be done?"i]
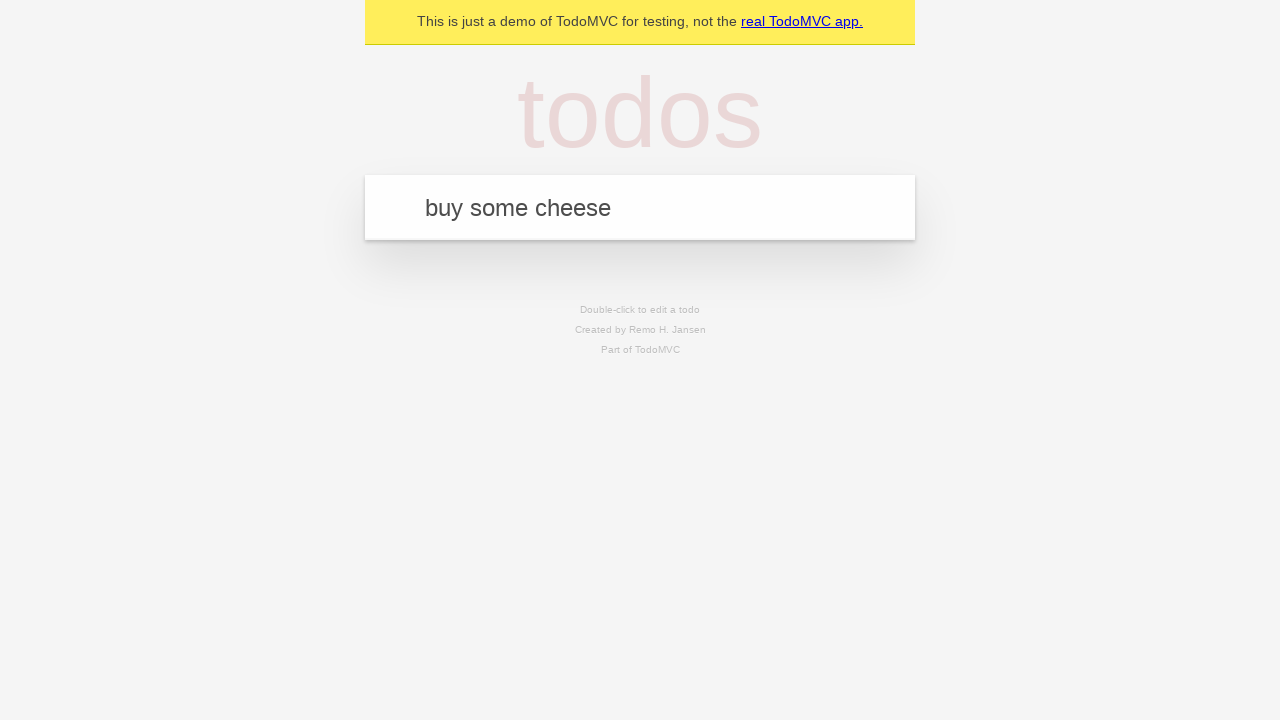

Pressed Enter to create first todo on internal:attr=[placeholder="What needs to be done?"i]
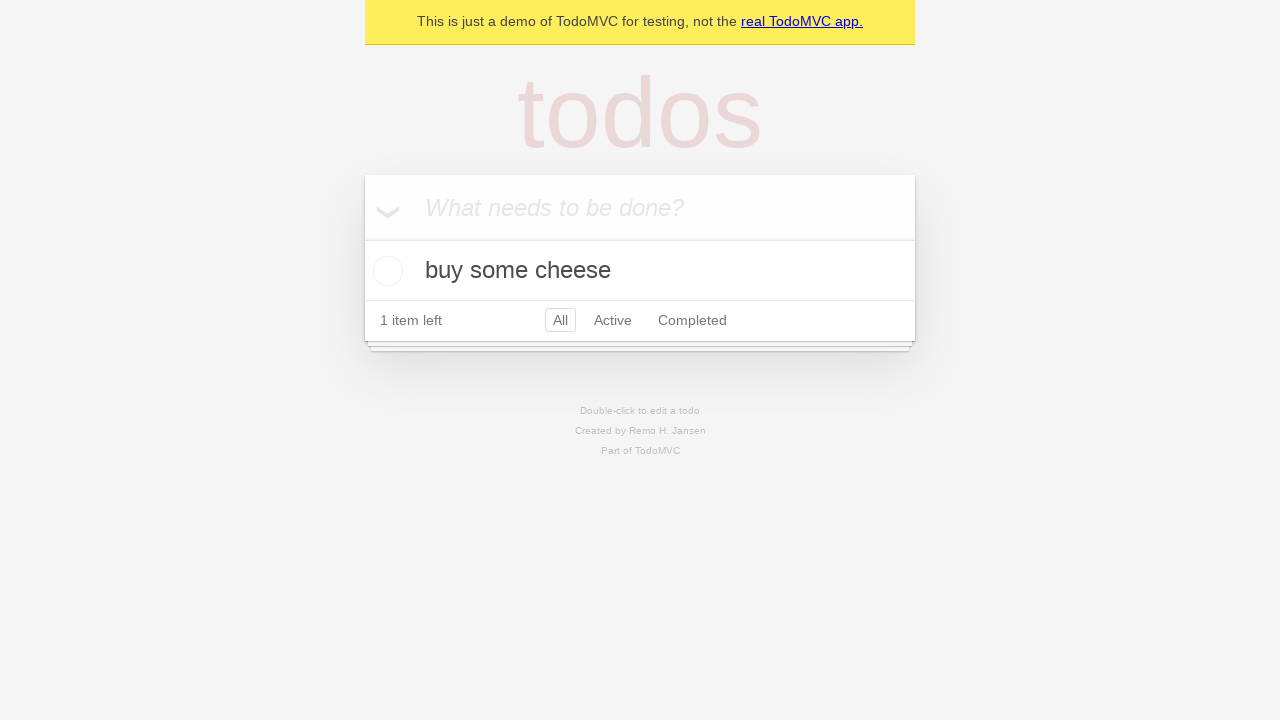

Filled todo input with 'feed the cat' on internal:attr=[placeholder="What needs to be done?"i]
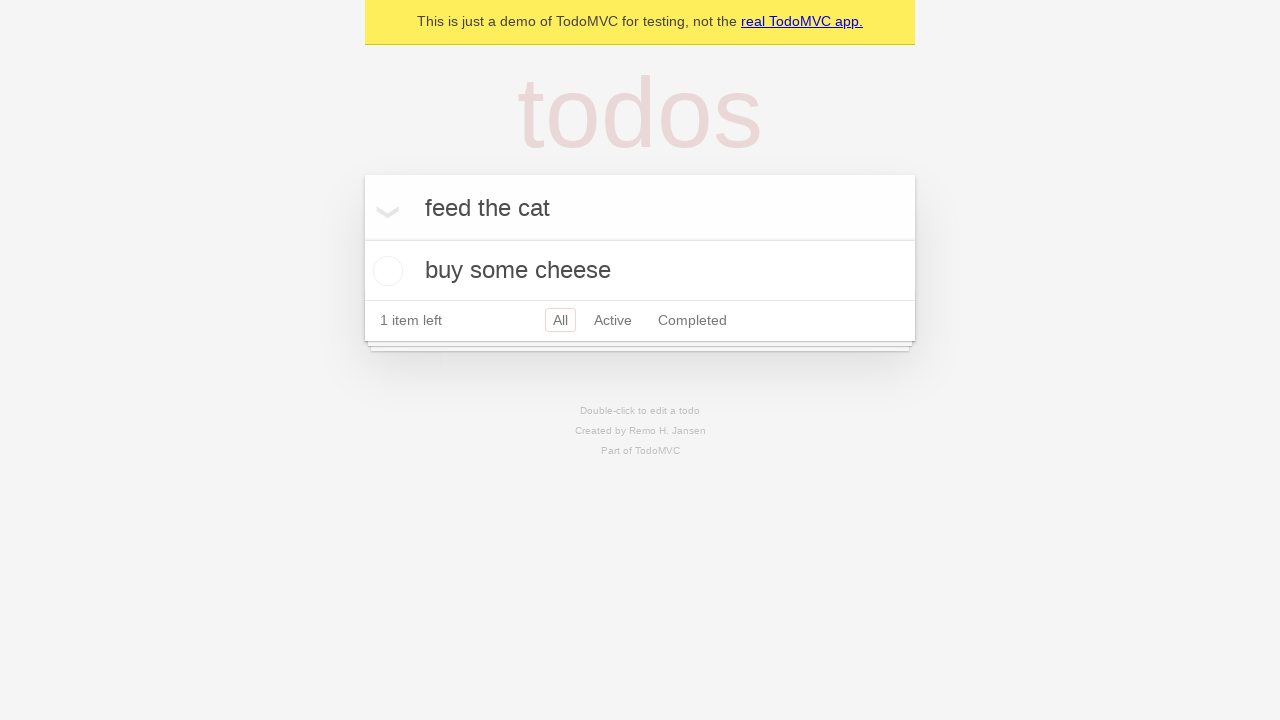

Pressed Enter to create second todo on internal:attr=[placeholder="What needs to be done?"i]
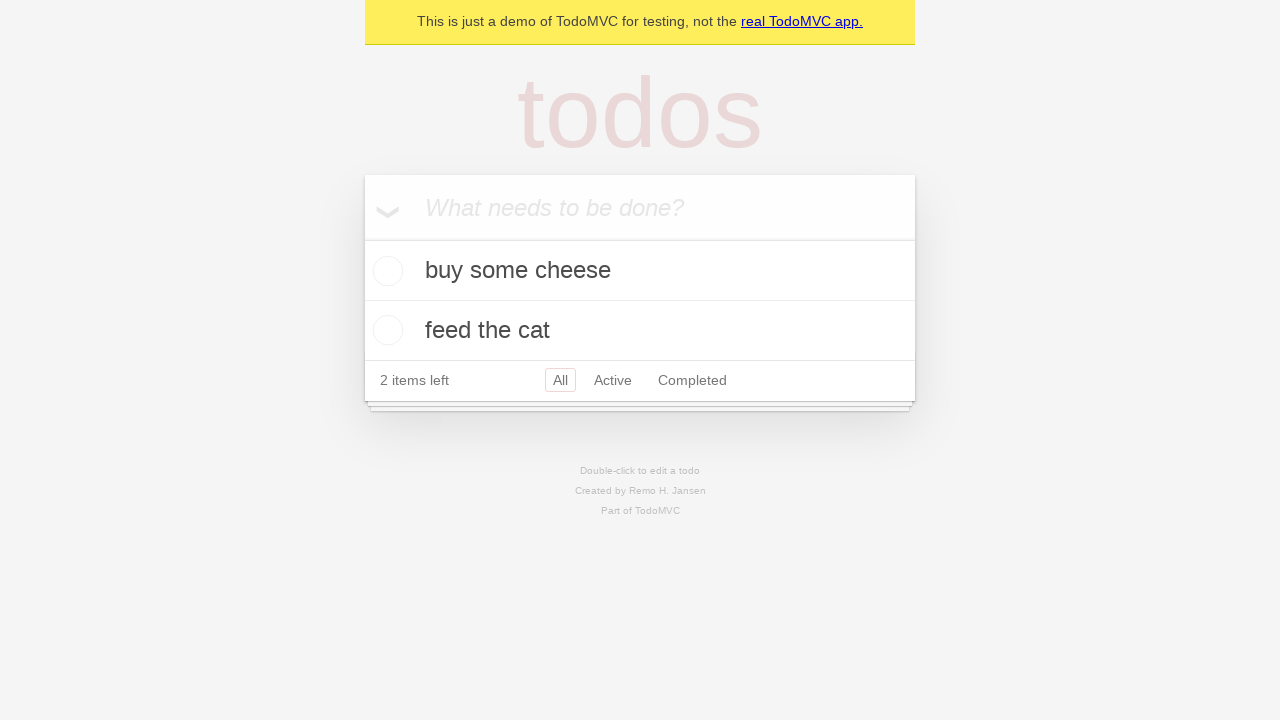

Filled todo input with 'book a doctors appointment' on internal:attr=[placeholder="What needs to be done?"i]
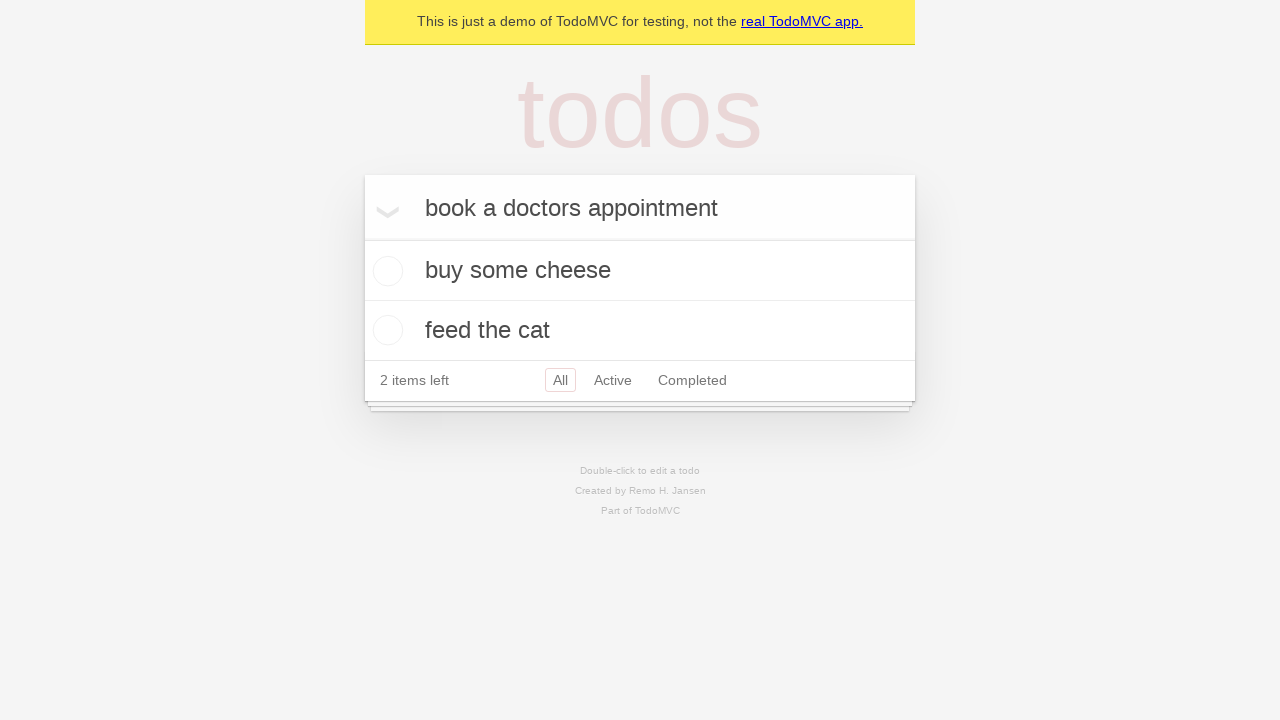

Pressed Enter to create third todo on internal:attr=[placeholder="What needs to be done?"i]
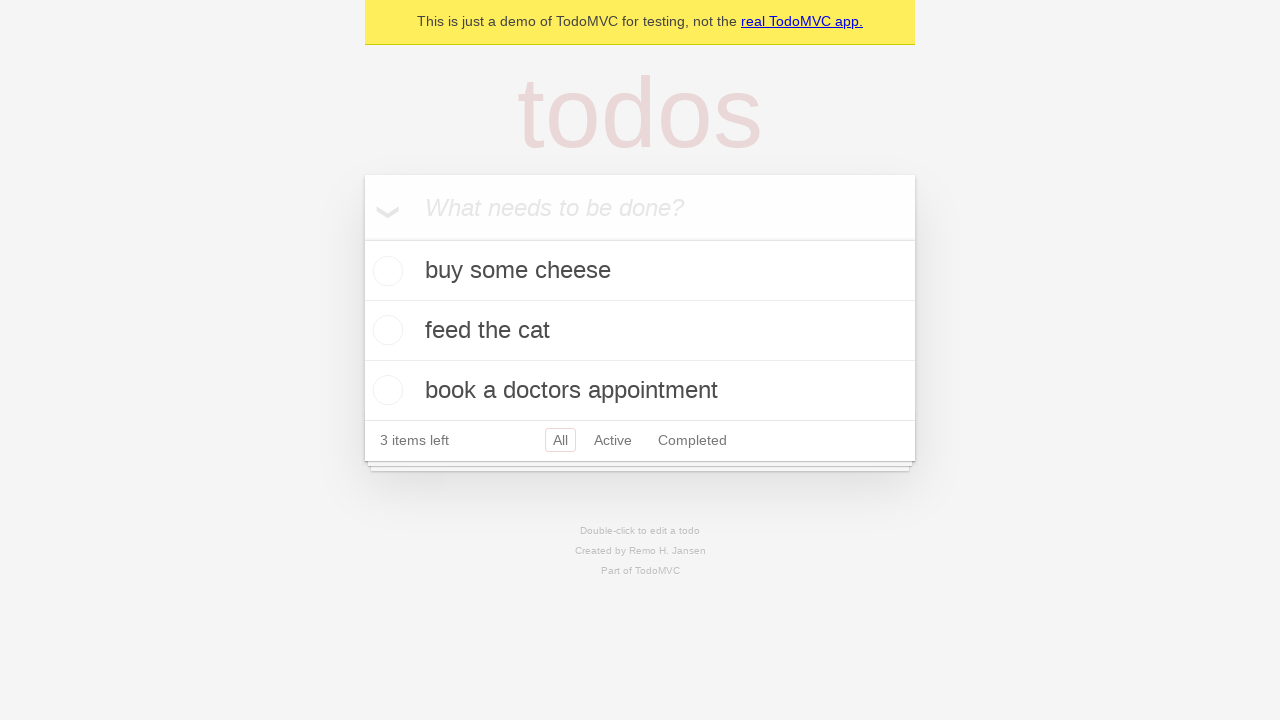

Double-clicked second todo to enter edit mode at (640, 331) on internal:testid=[data-testid="todo-item"s] >> nth=1
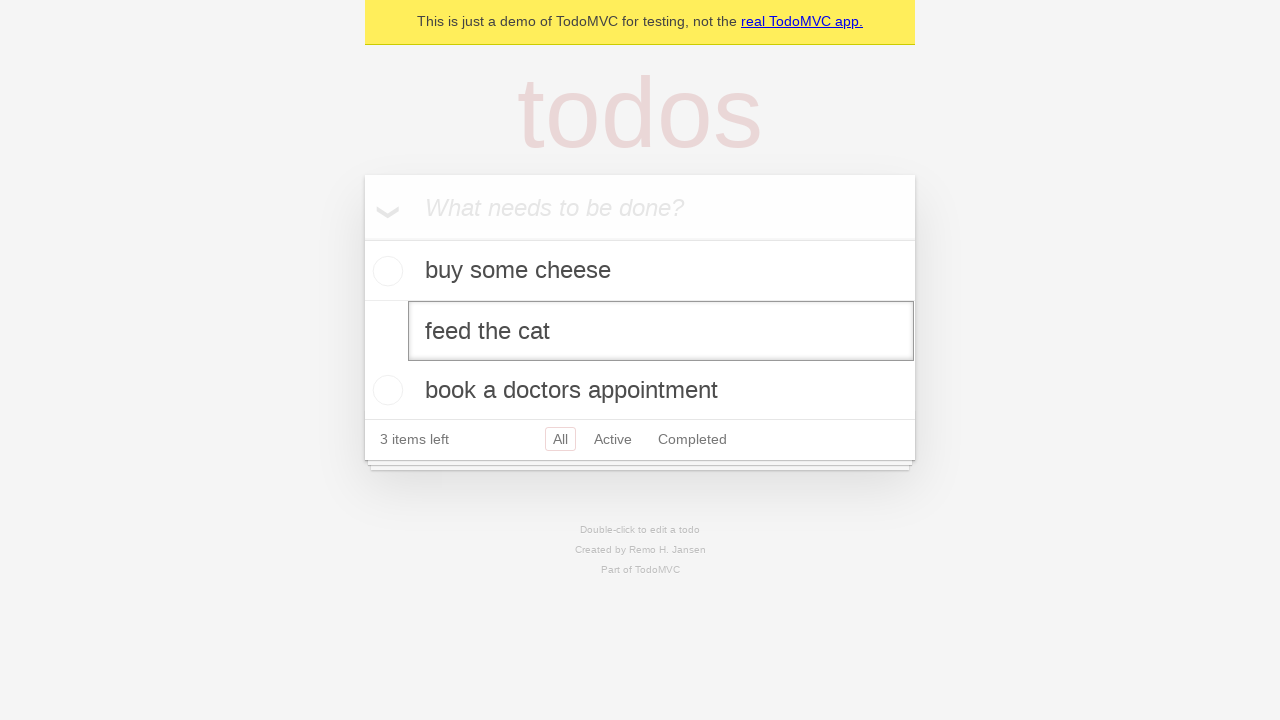

Filled edit field with text containing leading and trailing spaces on internal:testid=[data-testid="todo-item"s] >> nth=1 >> internal:role=textbox[nam
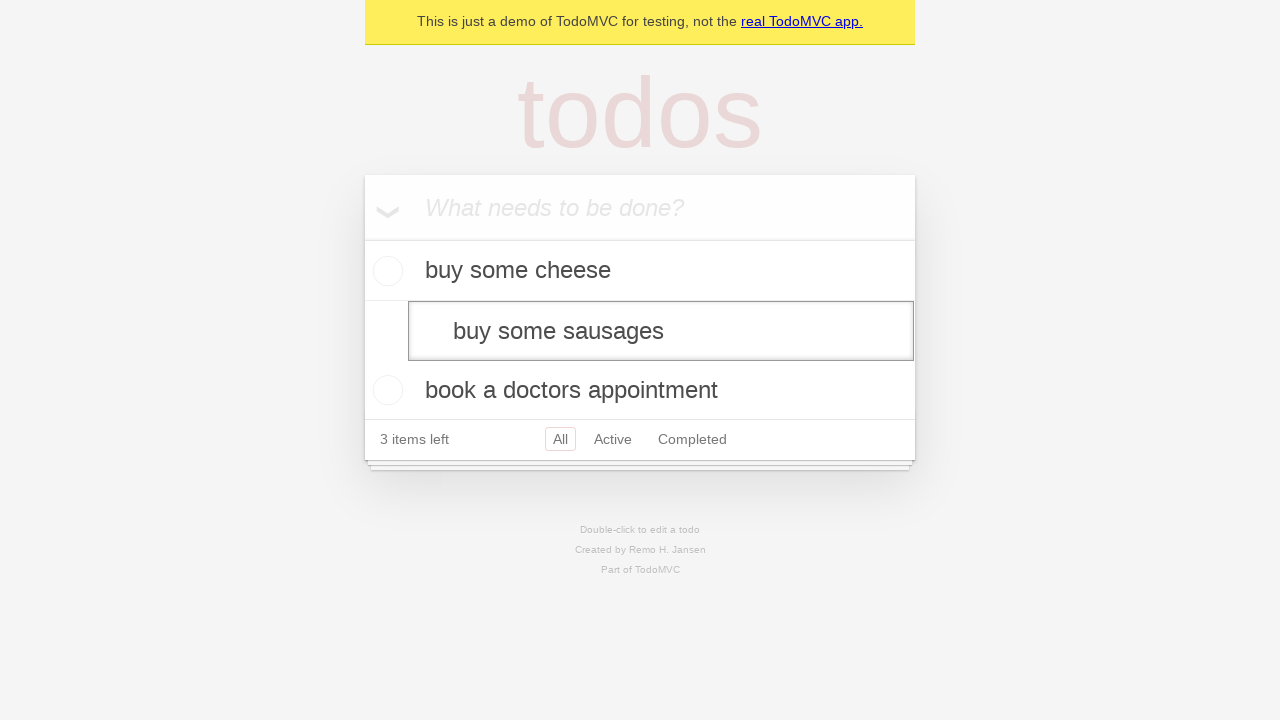

Pressed Enter to save edited todo, verifying text is trimmed on internal:testid=[data-testid="todo-item"s] >> nth=1 >> internal:role=textbox[nam
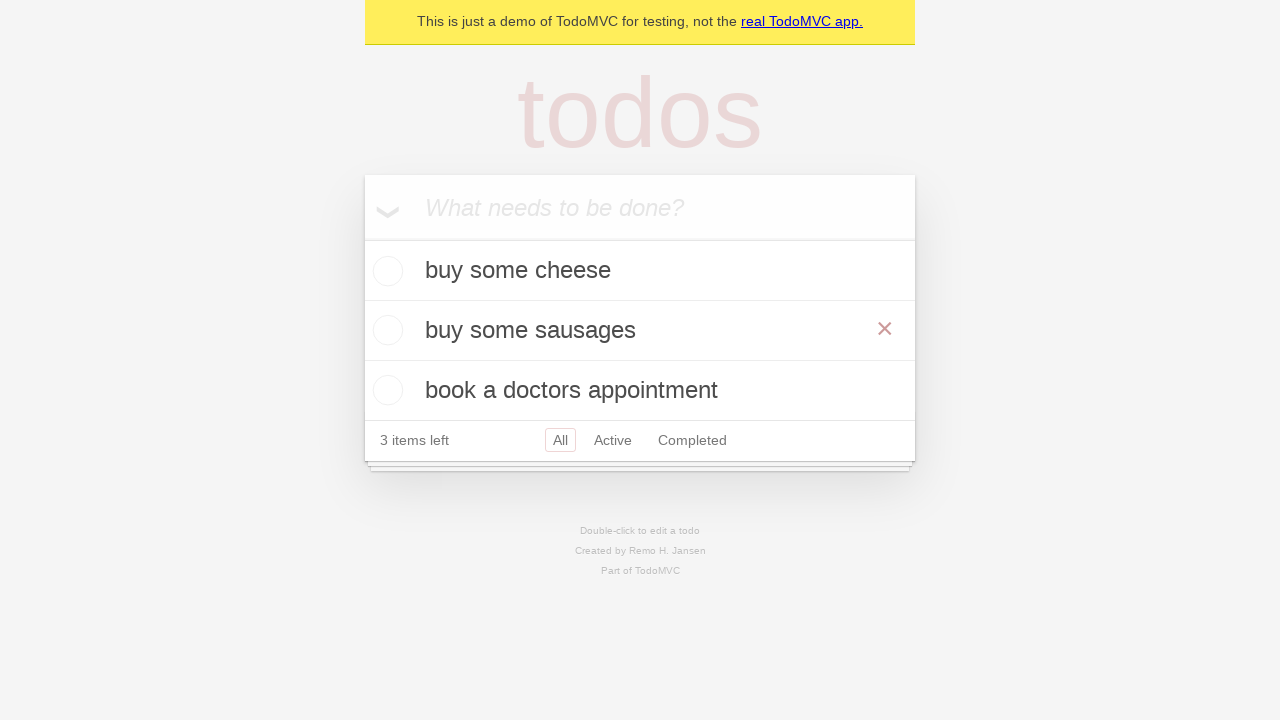

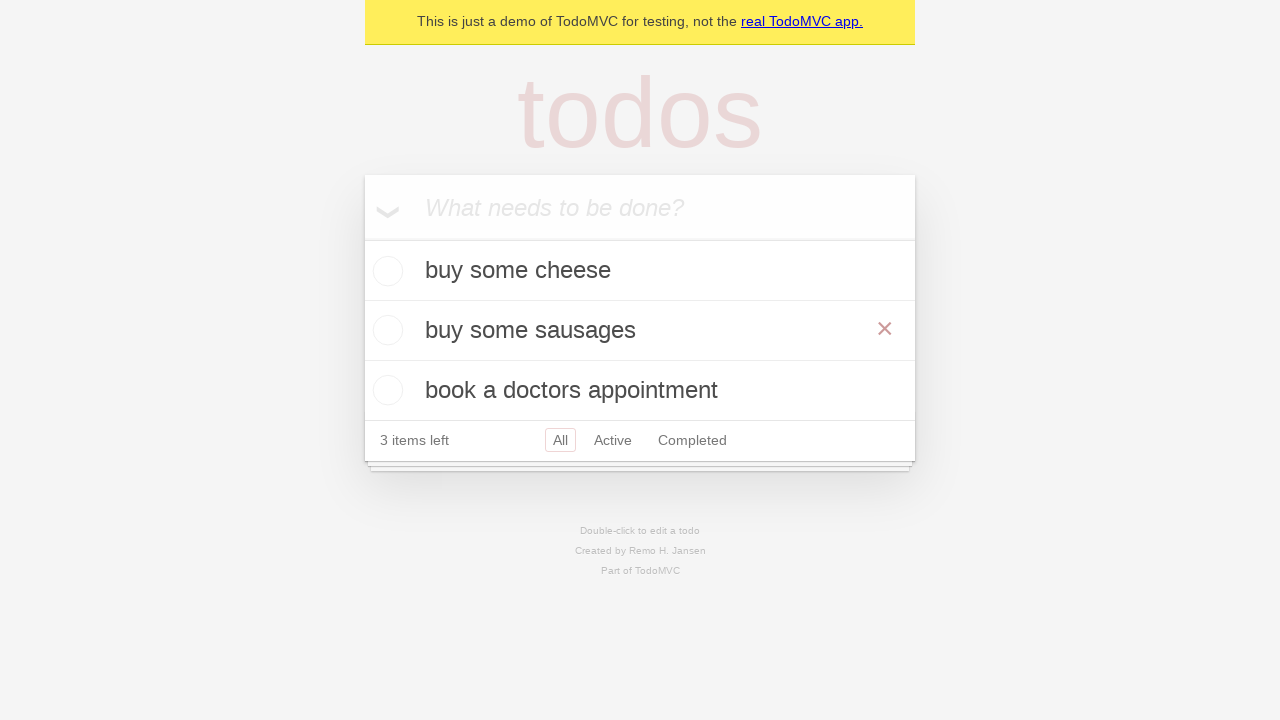